Tests drag and drop functionality by dragging element from column A to column B

Starting URL: https://practice.expandtesting.com/drag-and-drop

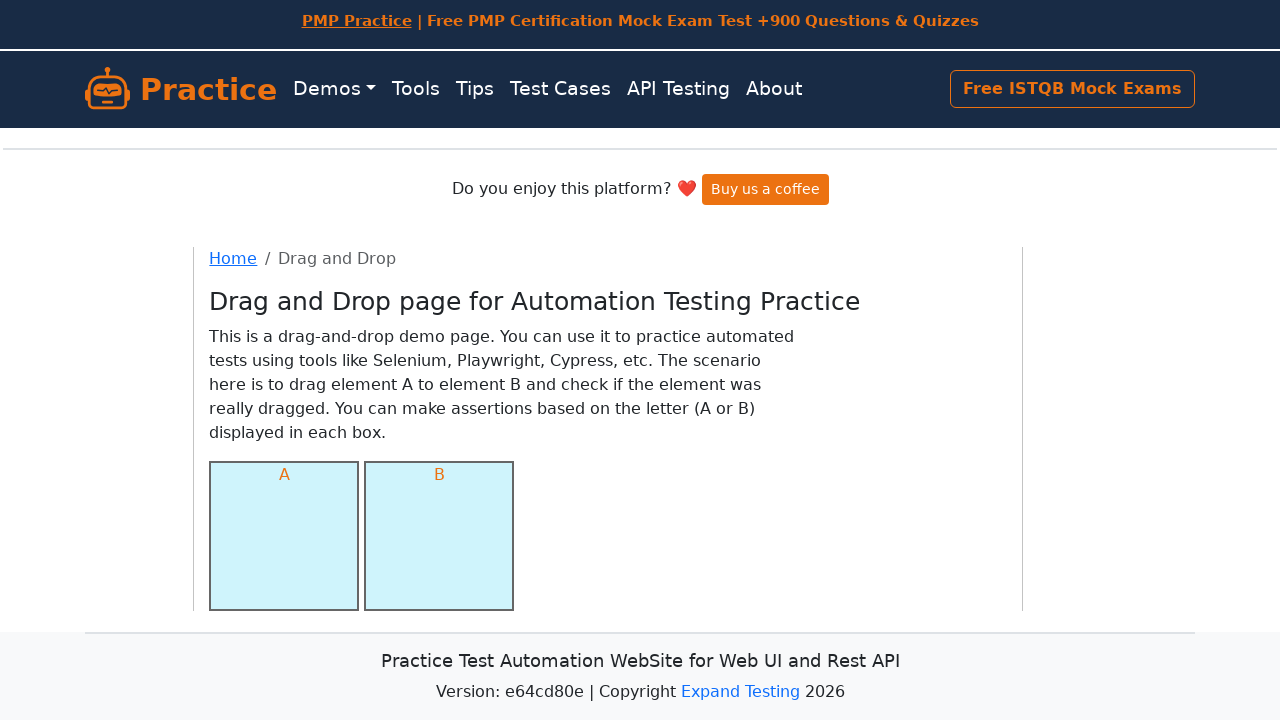

Located source element in column A
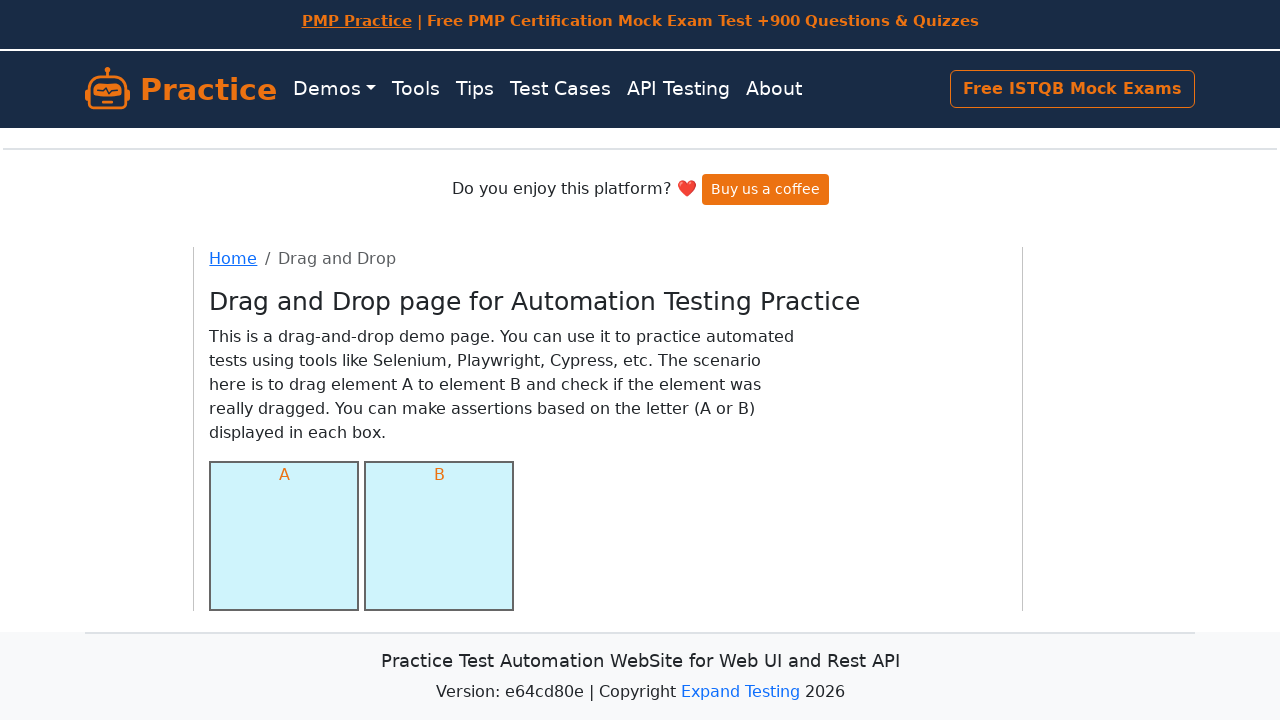

Located target element in column B
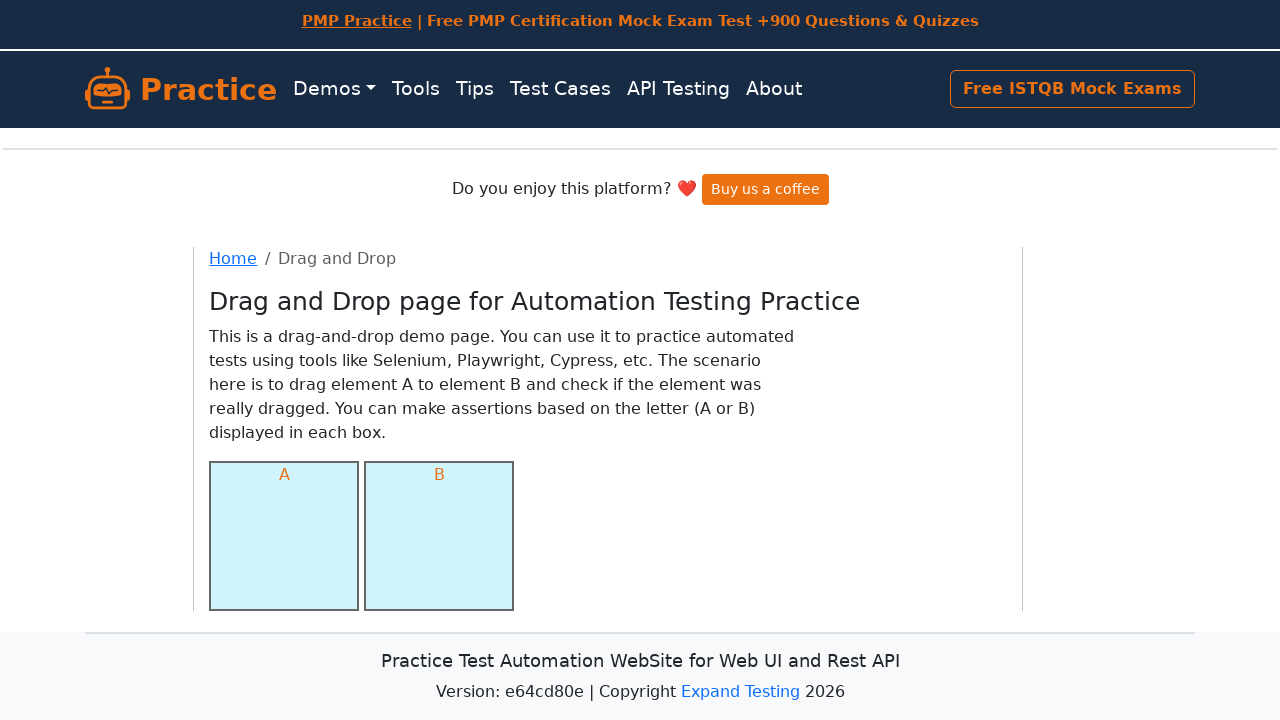

Dragged element from column A to column B at (439, 536)
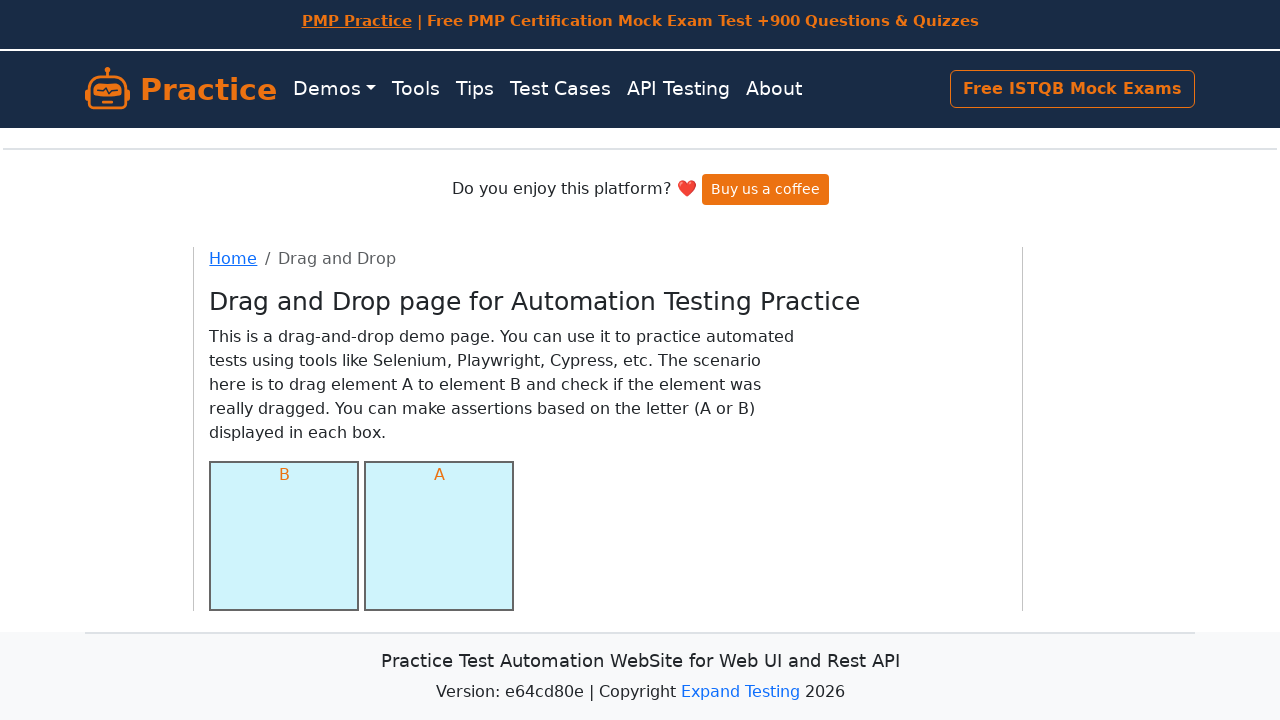

Waited for drag and drop action to complete
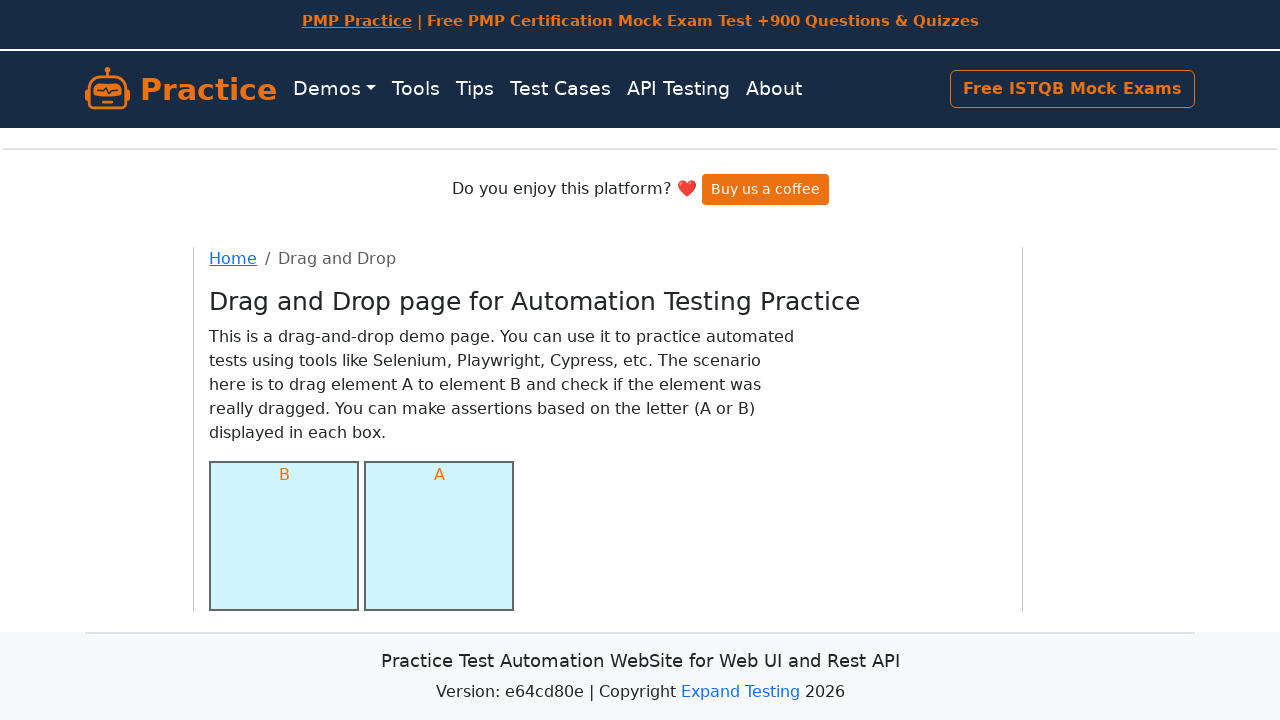

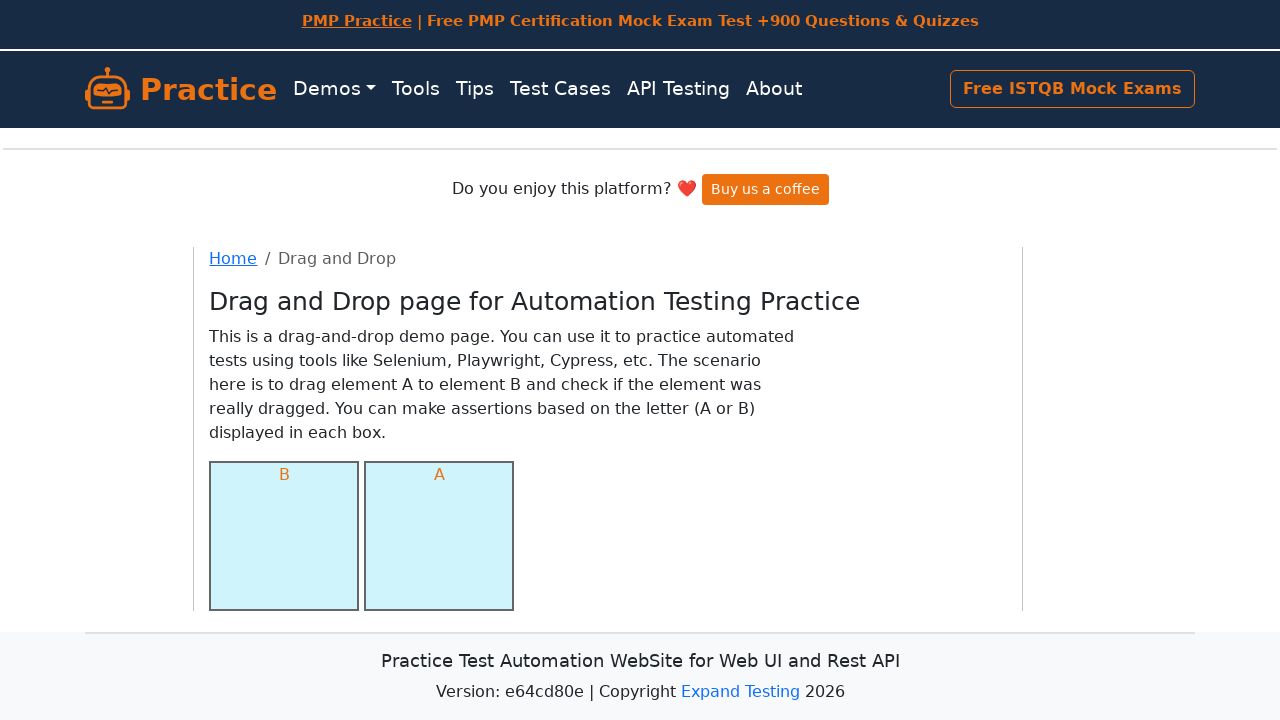